Tests the forgot password functionality by clicking forgot password link and entering username

Starting URL: https://login.salesforce.com/

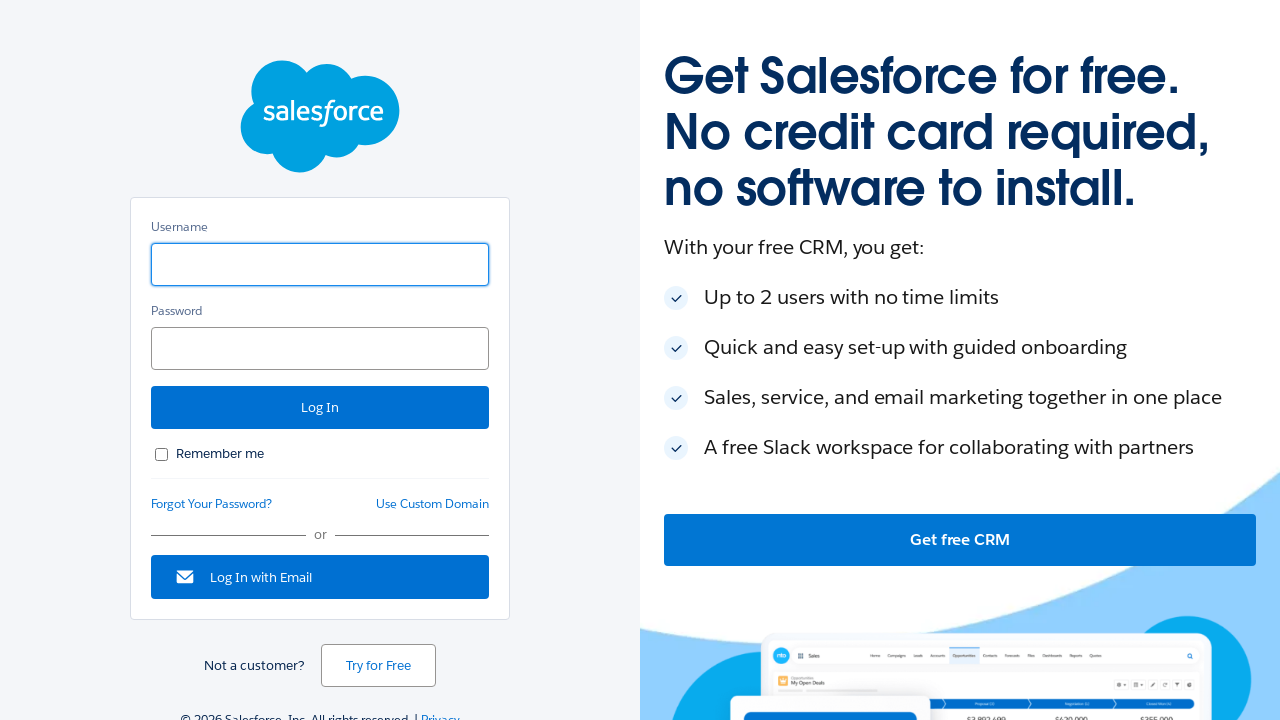

Clicked forgot password link at (212, 504) on xpath=//*[@id="forgot_password_link"]
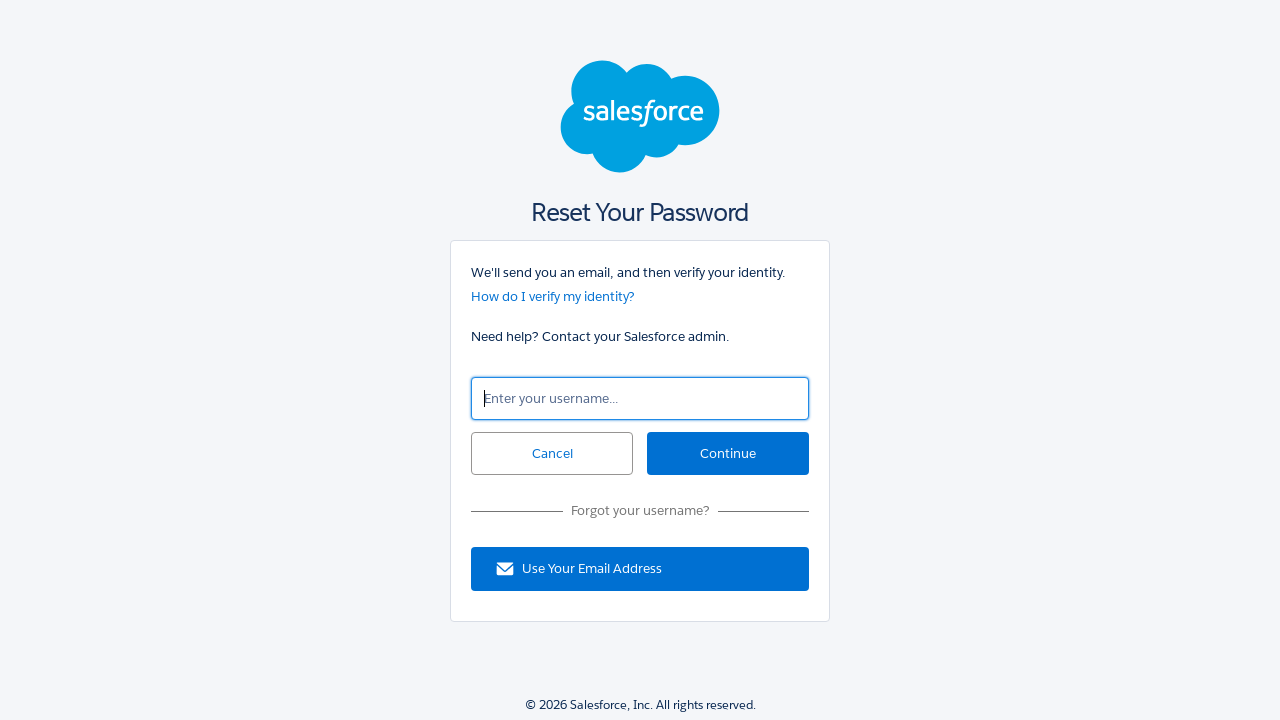

Entered username 'testuser123@example.com' in forgot password field on #un
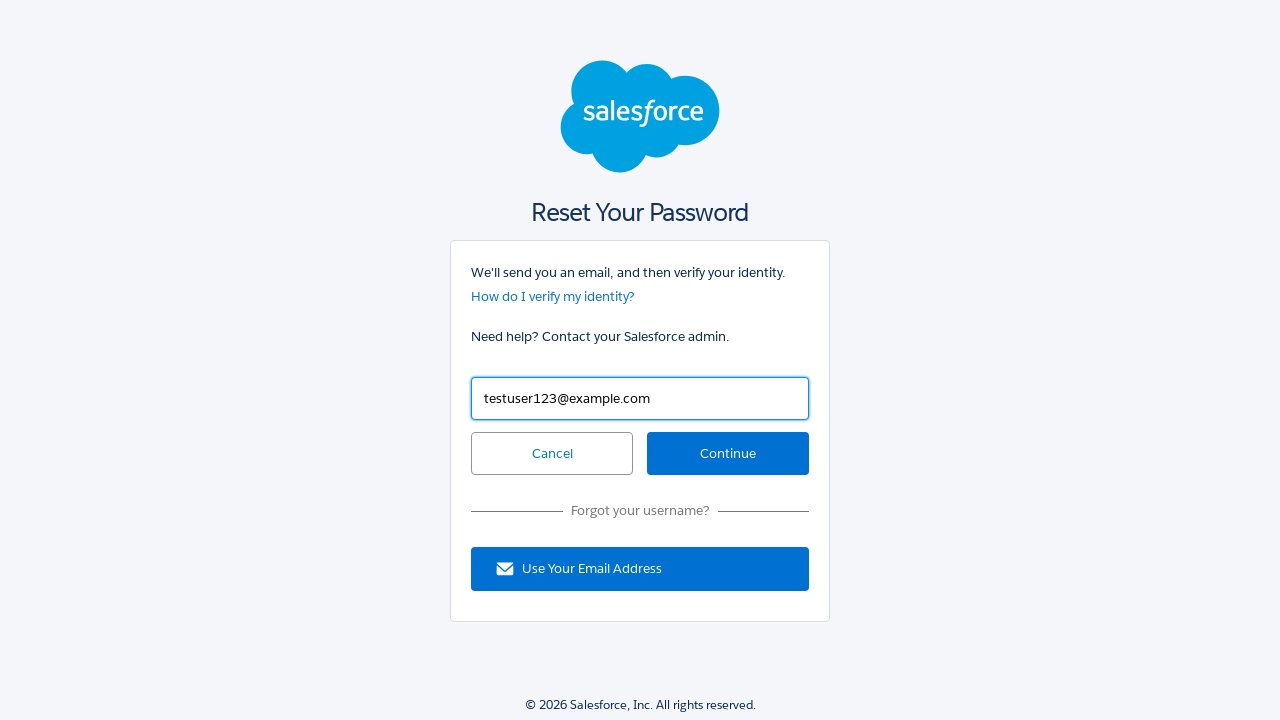

Clicked continue button to submit forgot password request at (728, 454) on xpath=//*[@id="continue"]
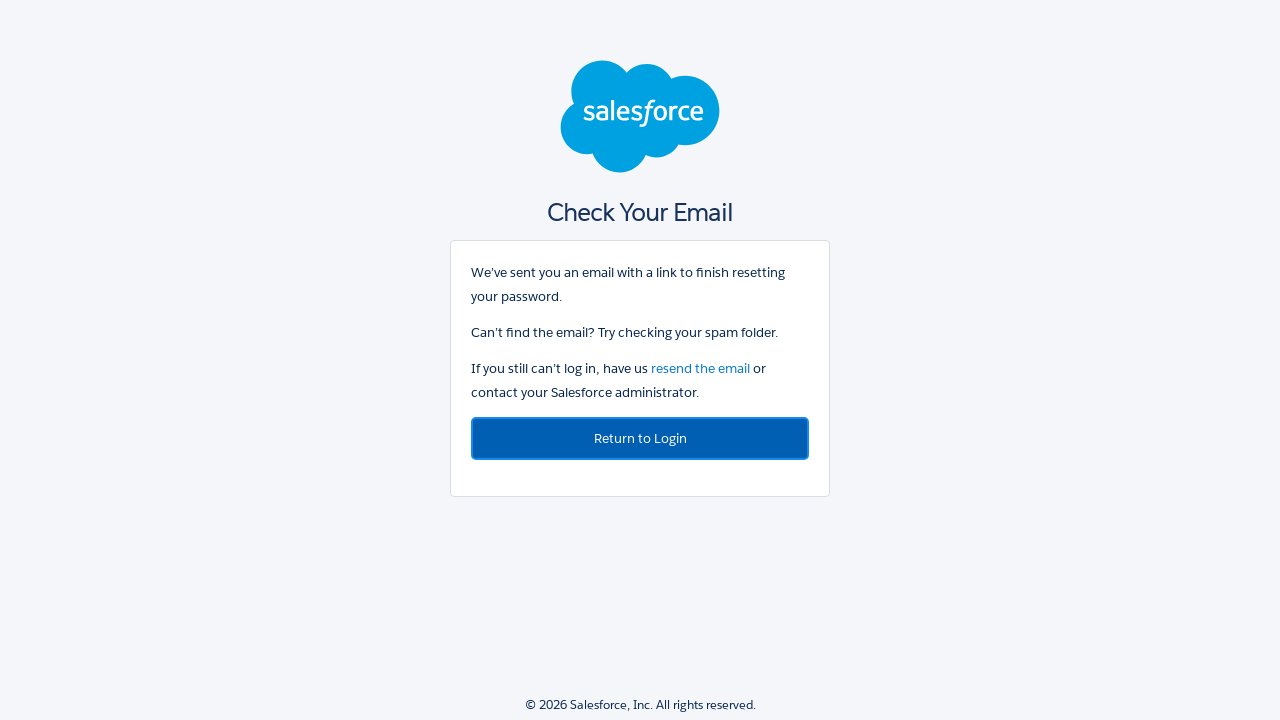

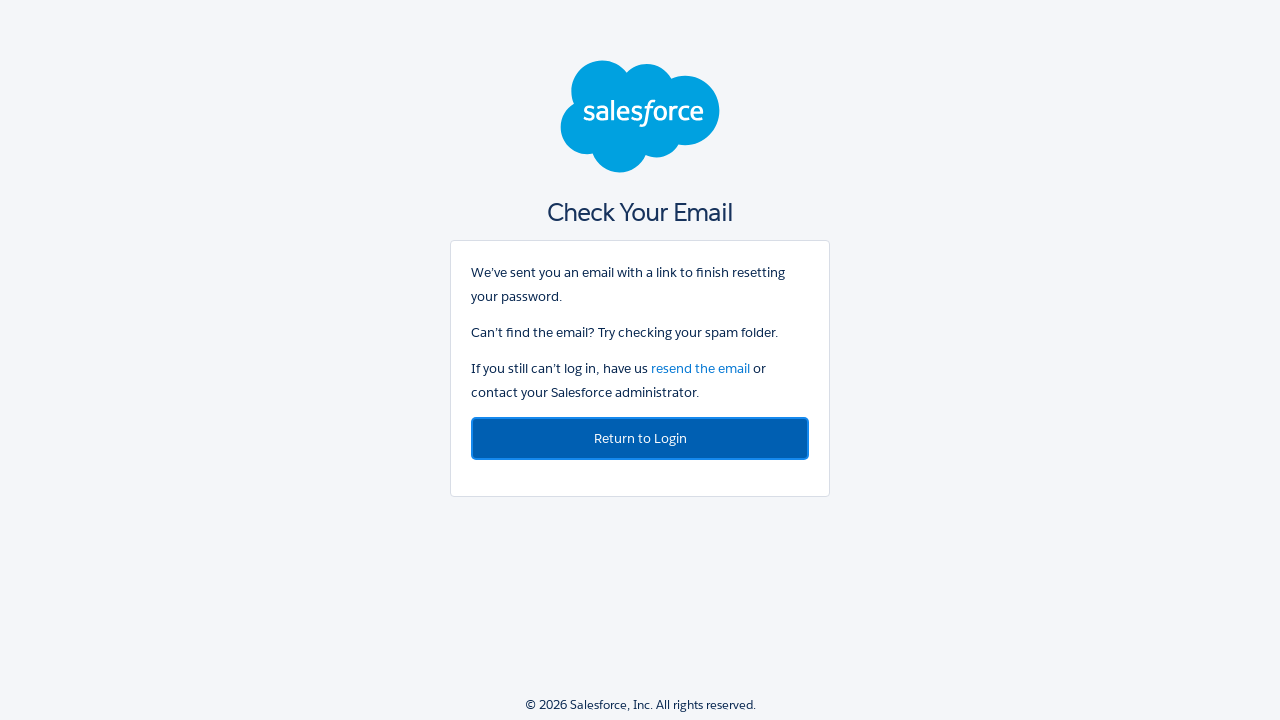